Navigates to the homepage and verifies it loads successfully

Starting URL: https://maroon-chili-27bd3.netlify.app/

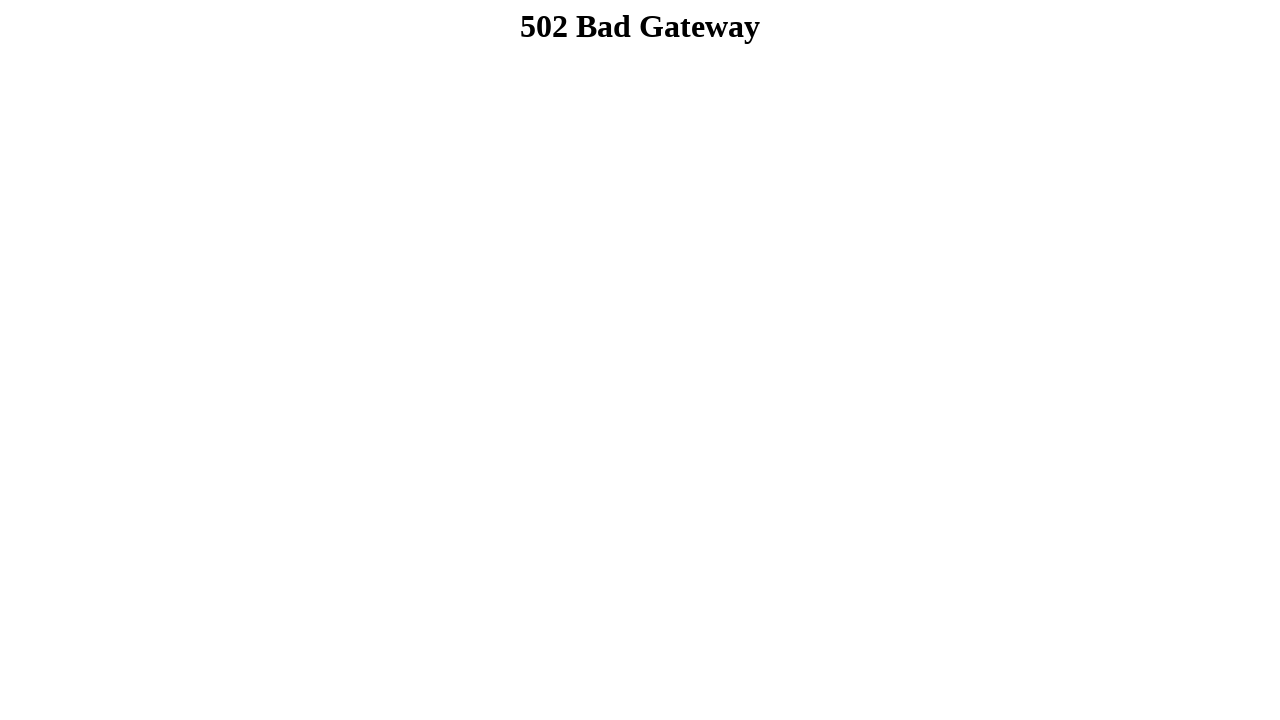

Set viewport size to 1440x795
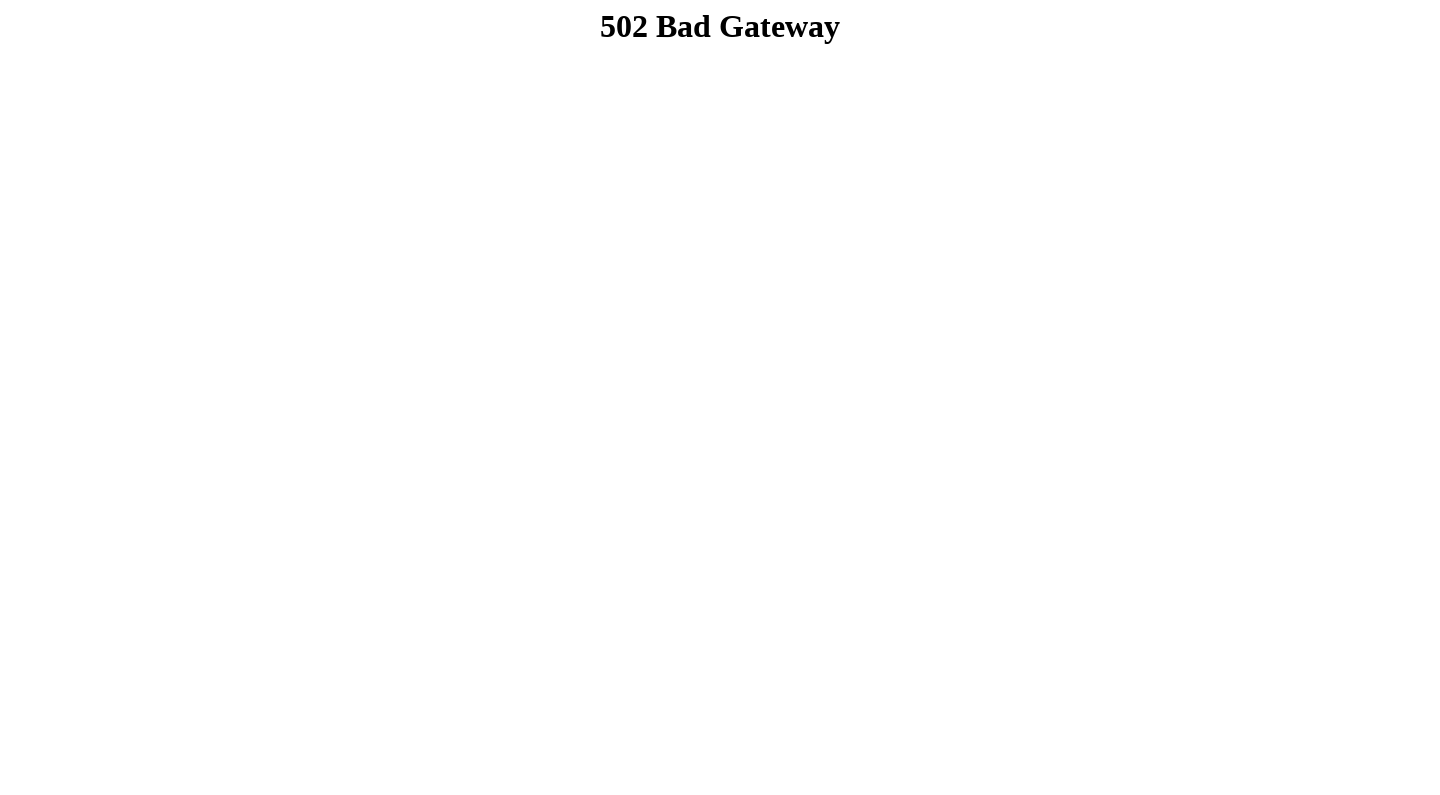

Page loaded successfully (domcontentloaded state)
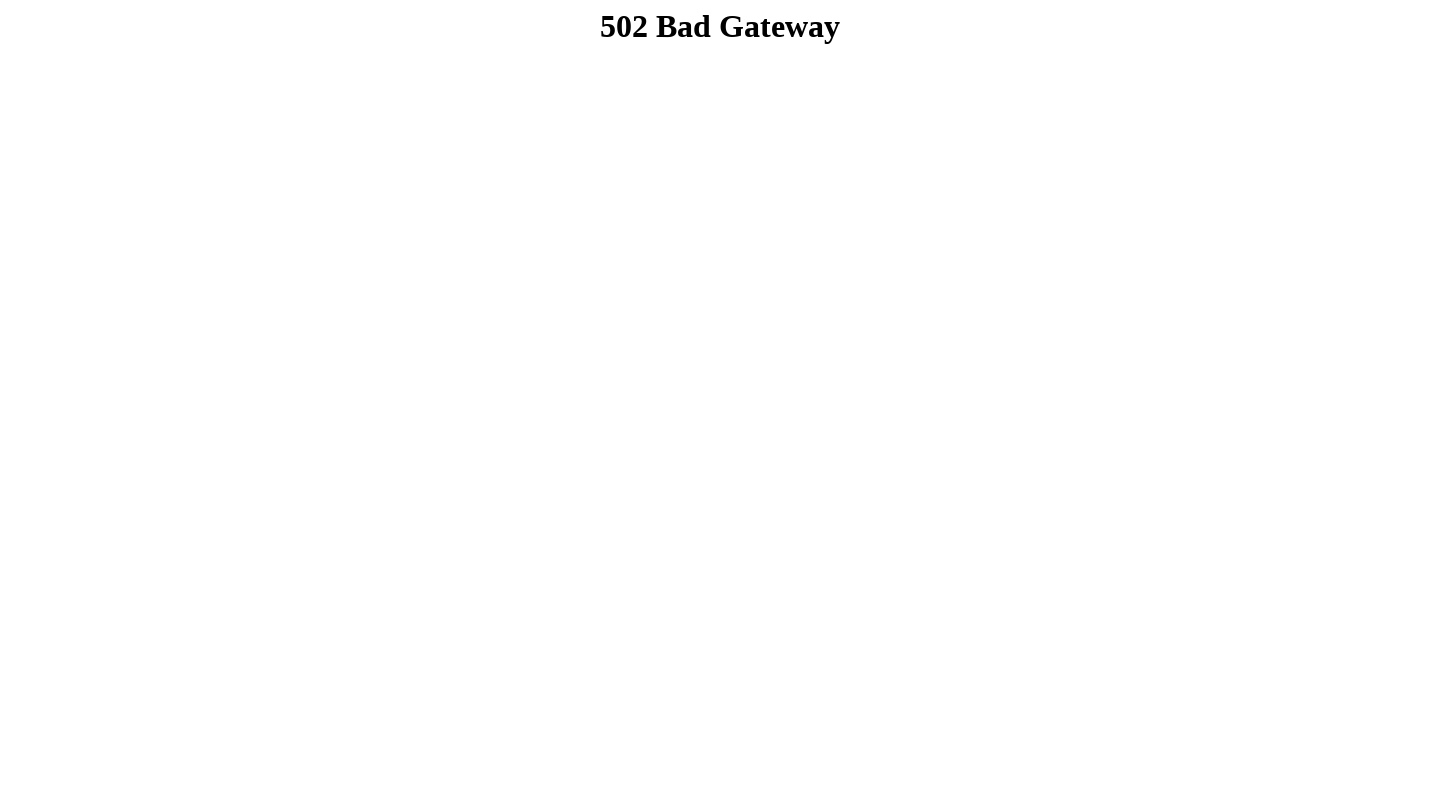

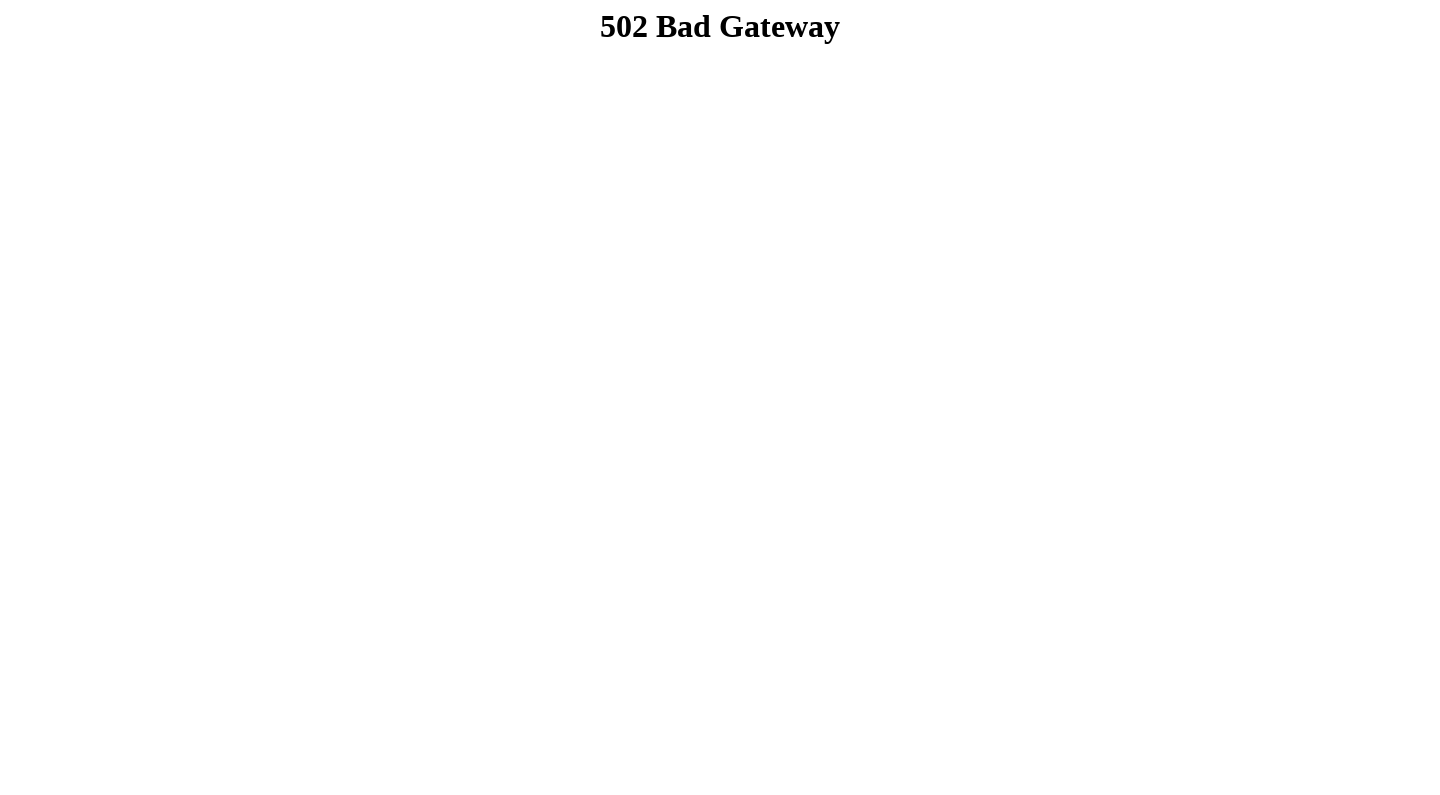